Opens Zoom.us website and maximizes the browser window

Starting URL: https://zoom.us

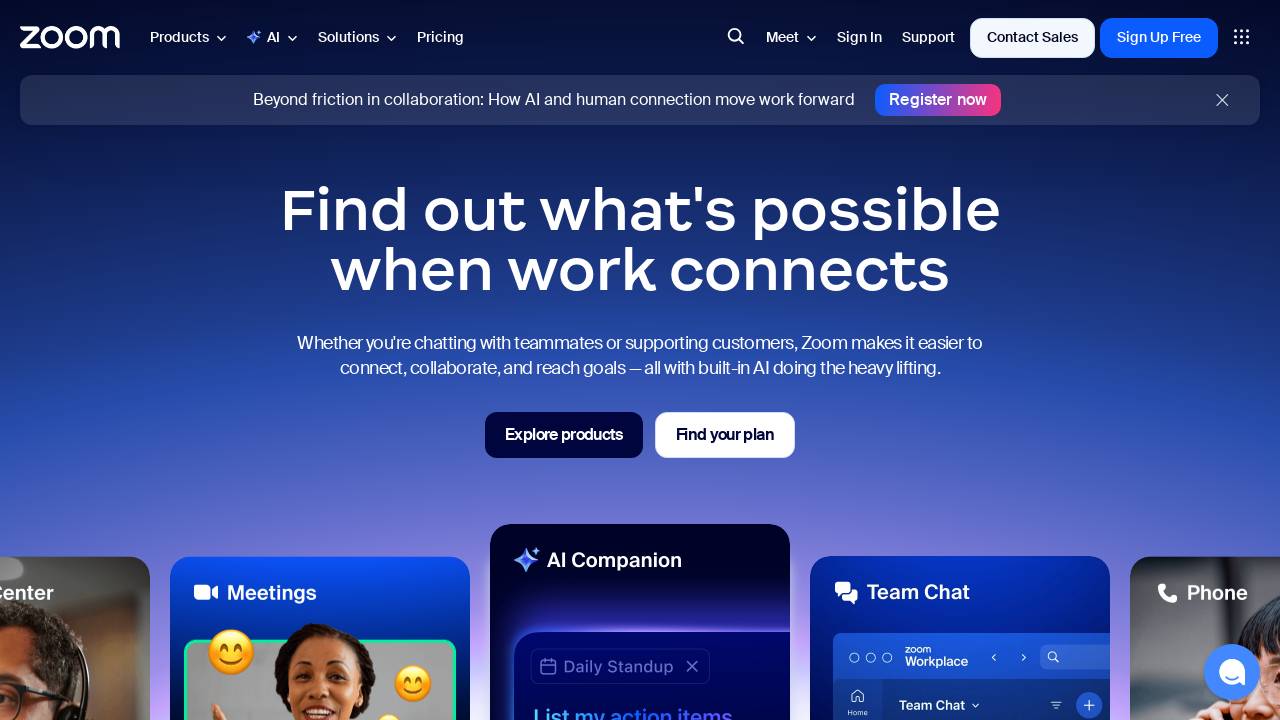

Navigated to https://zoom.us
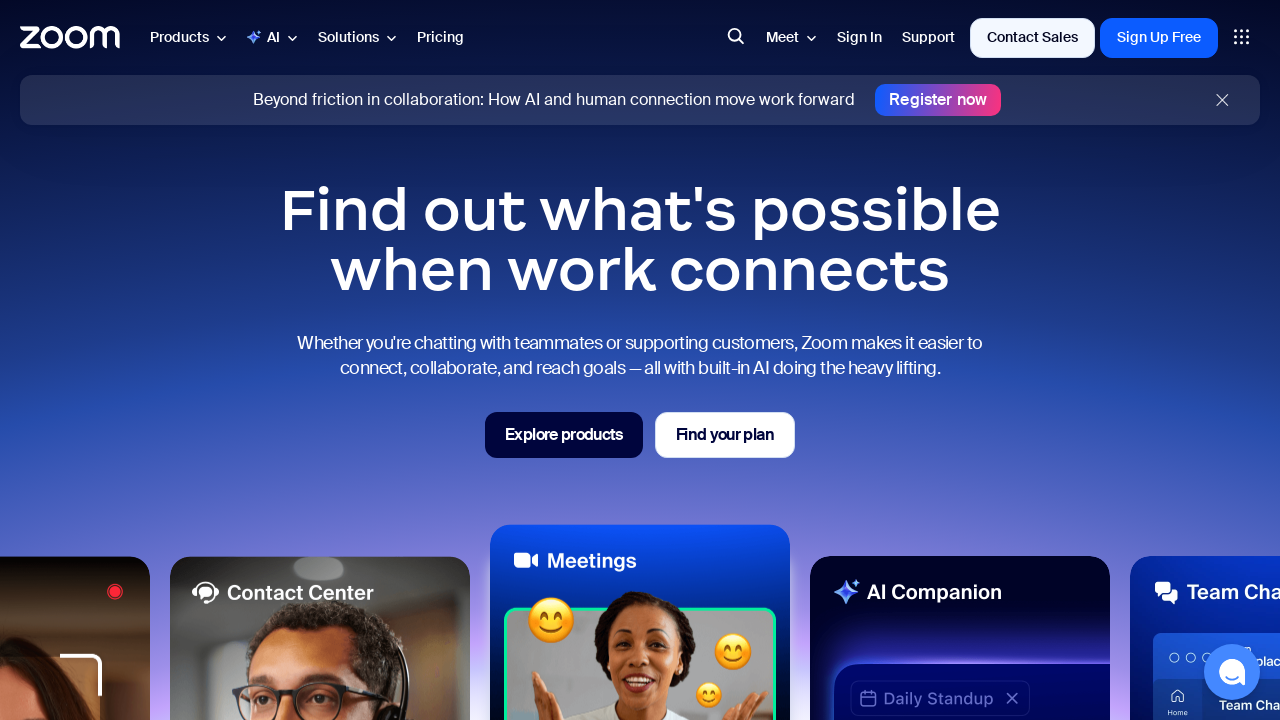

Maximized browser window to 1920x1080
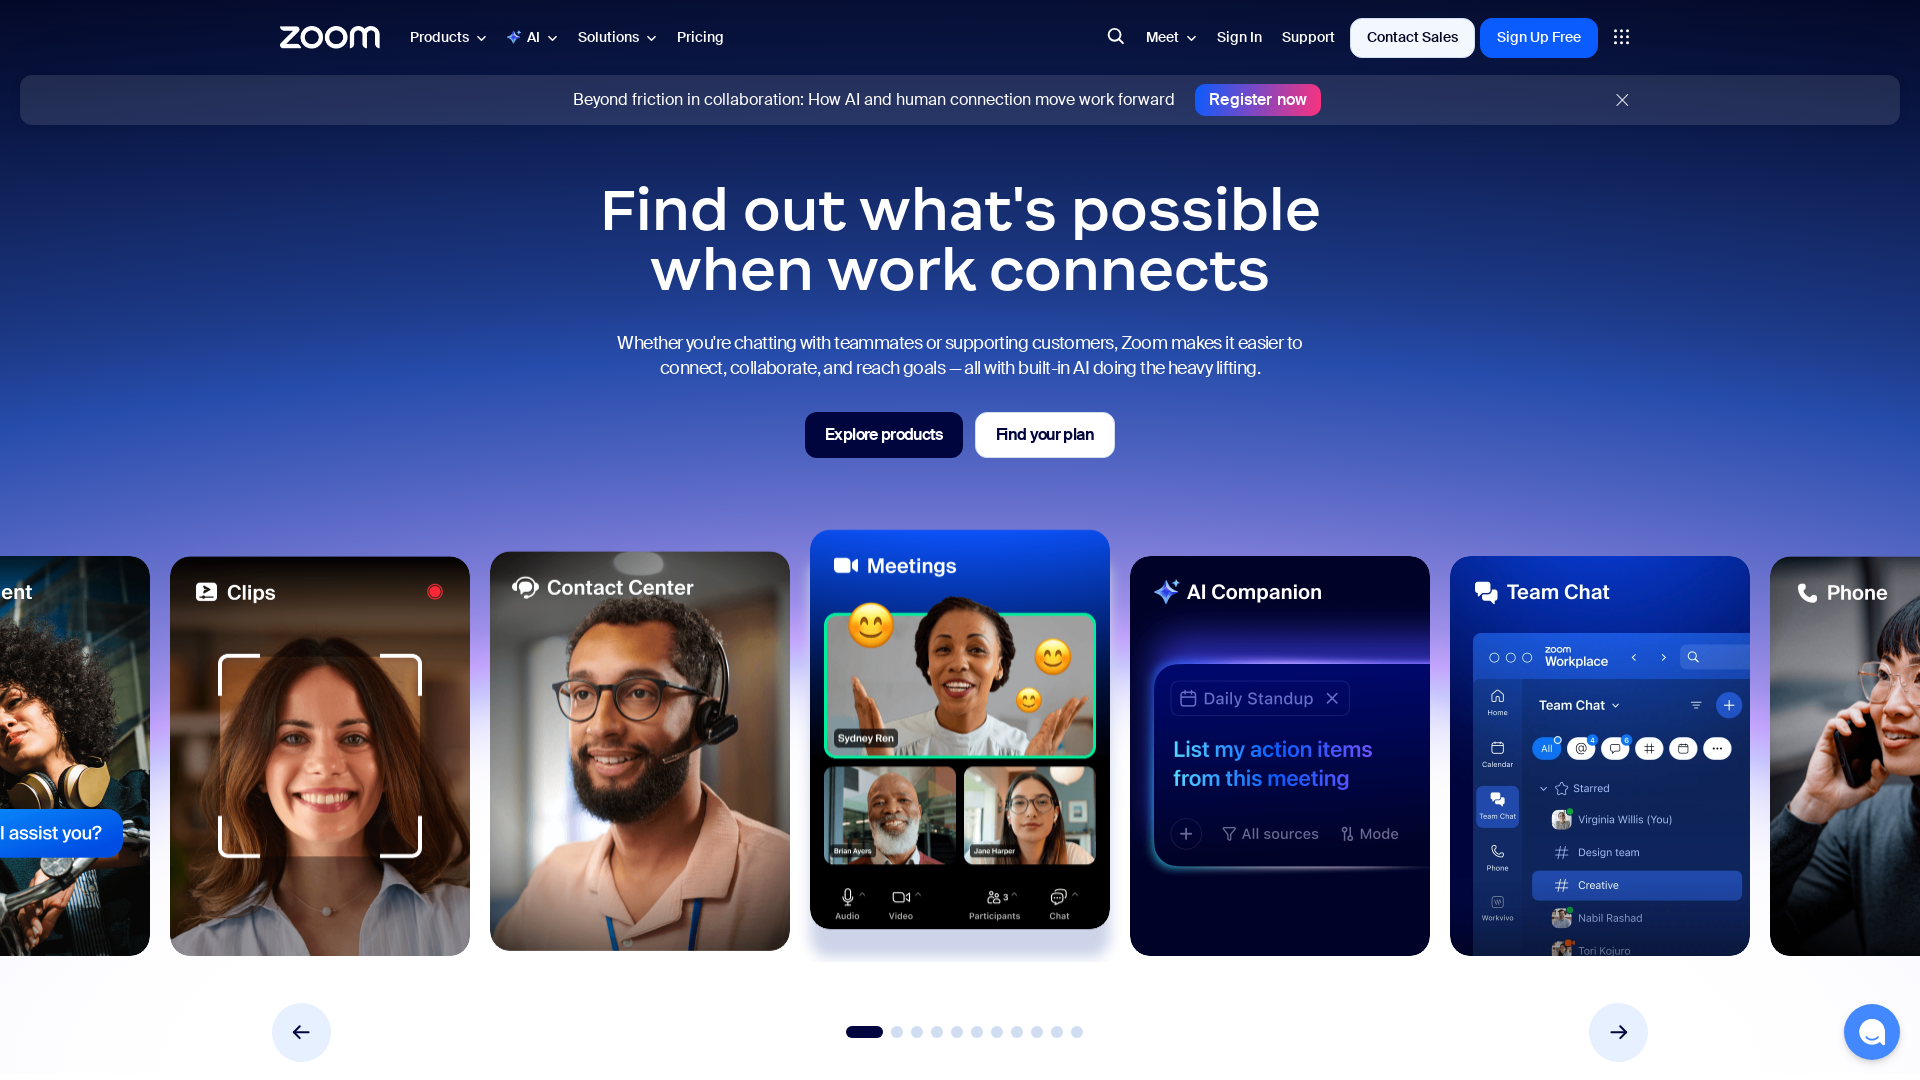

Page loaded and DOM content ready
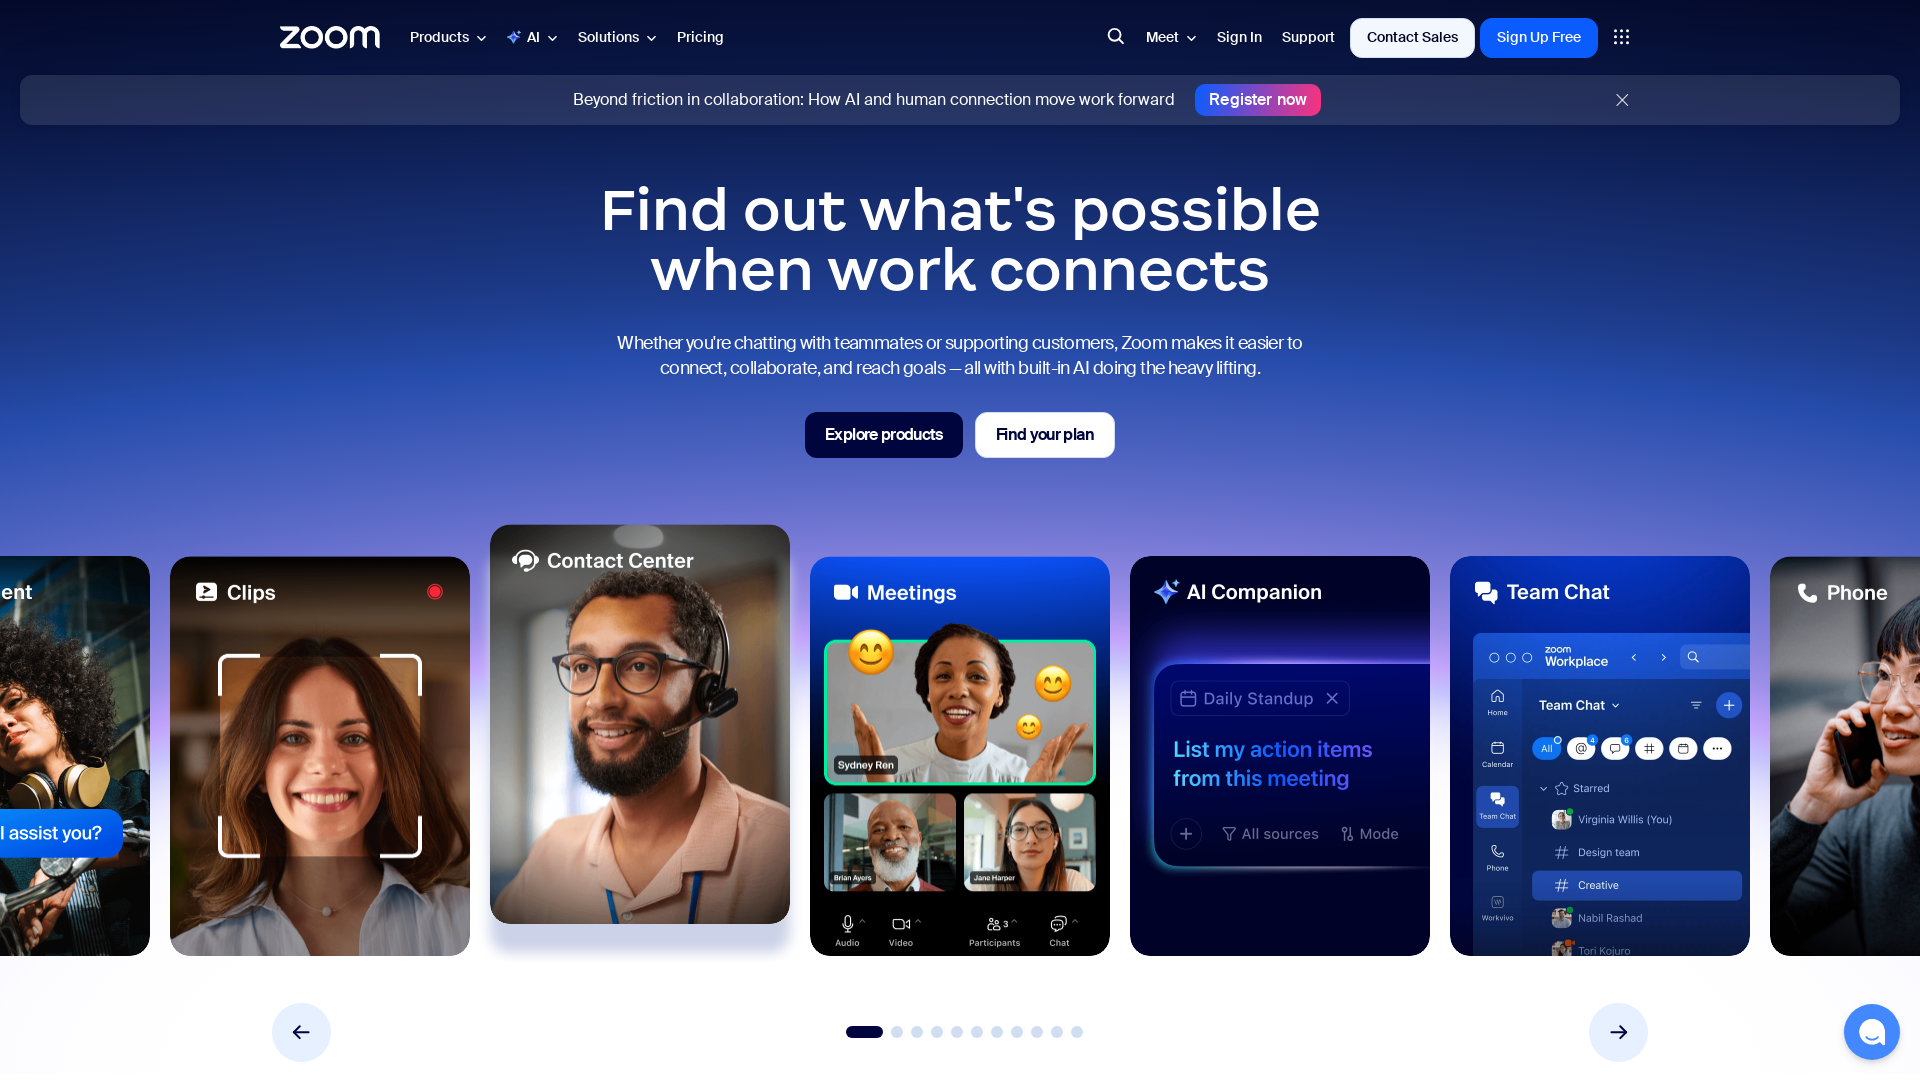

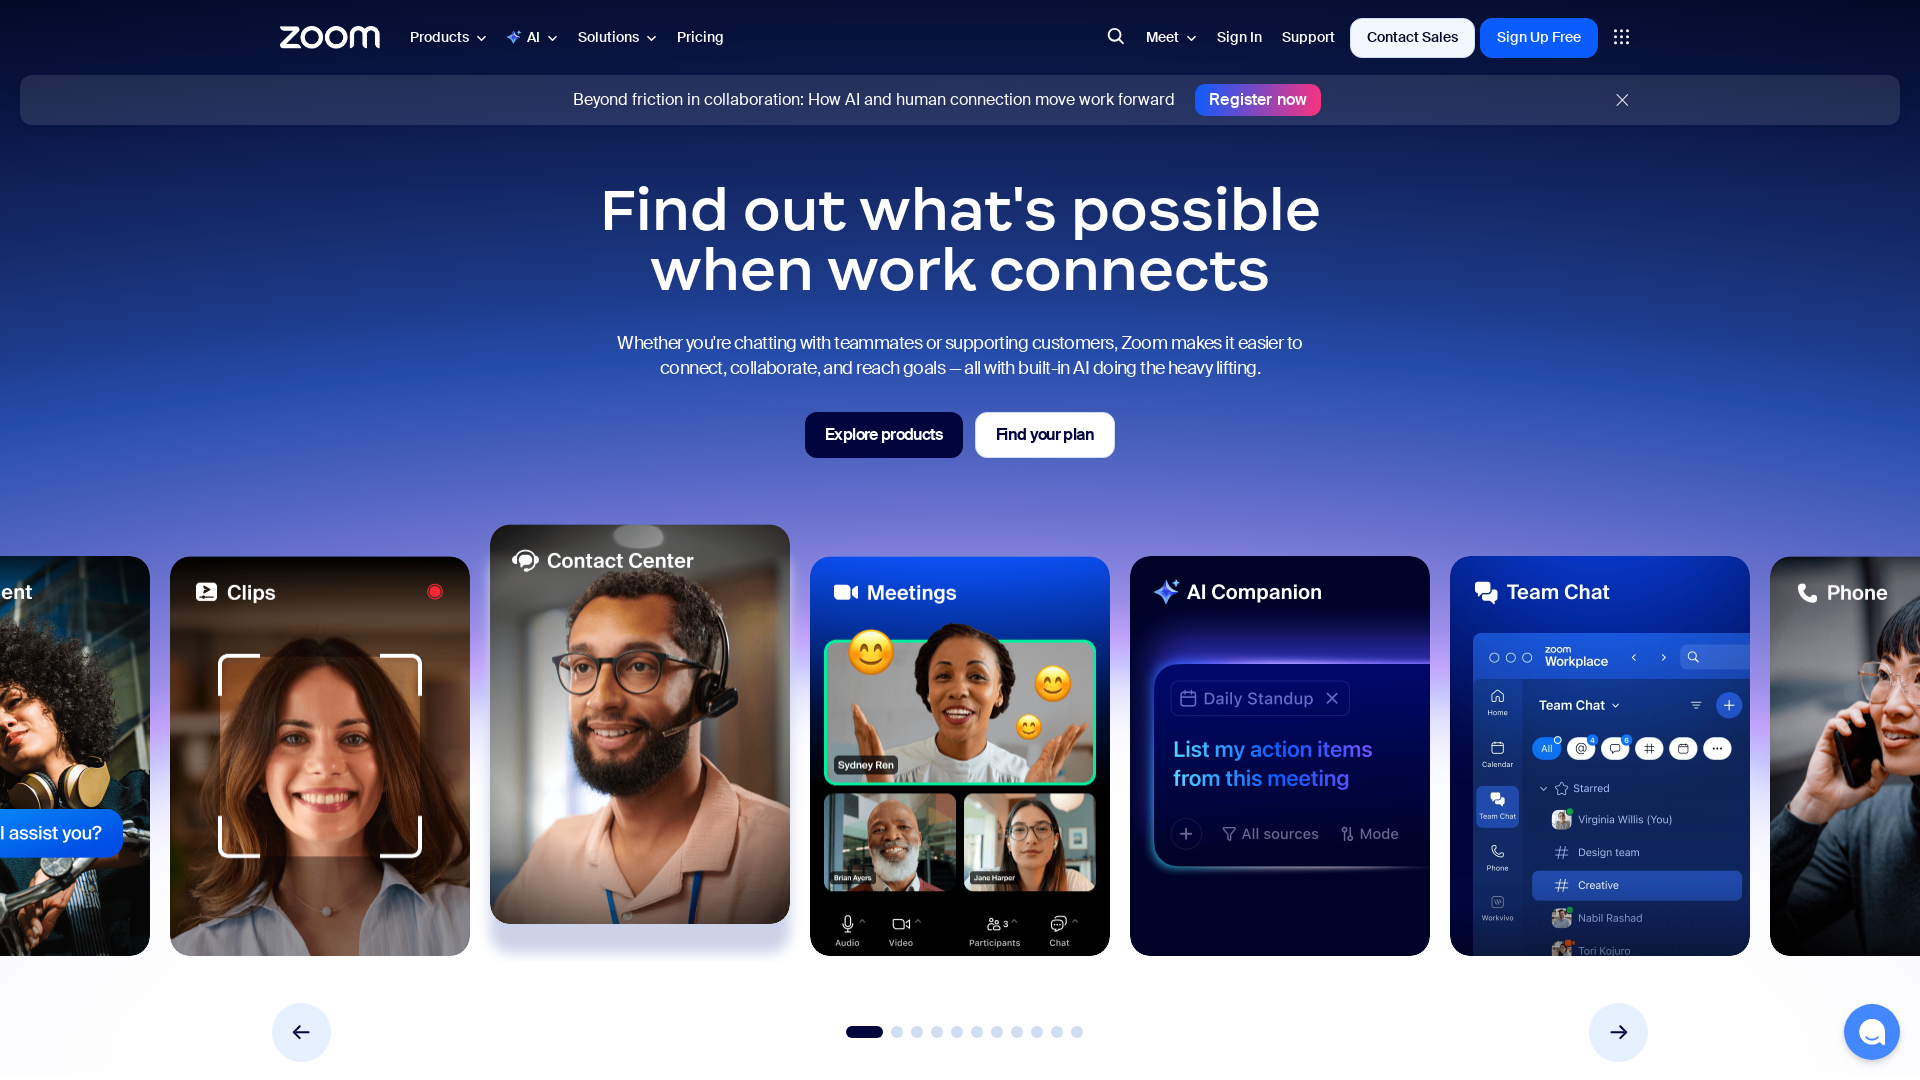